Navigates to the login practice page using the page fixture. This is a basic test that only loads the page without performing any additional actions.

Starting URL: https://rahulshettyacademy.com/loginpagePractise/

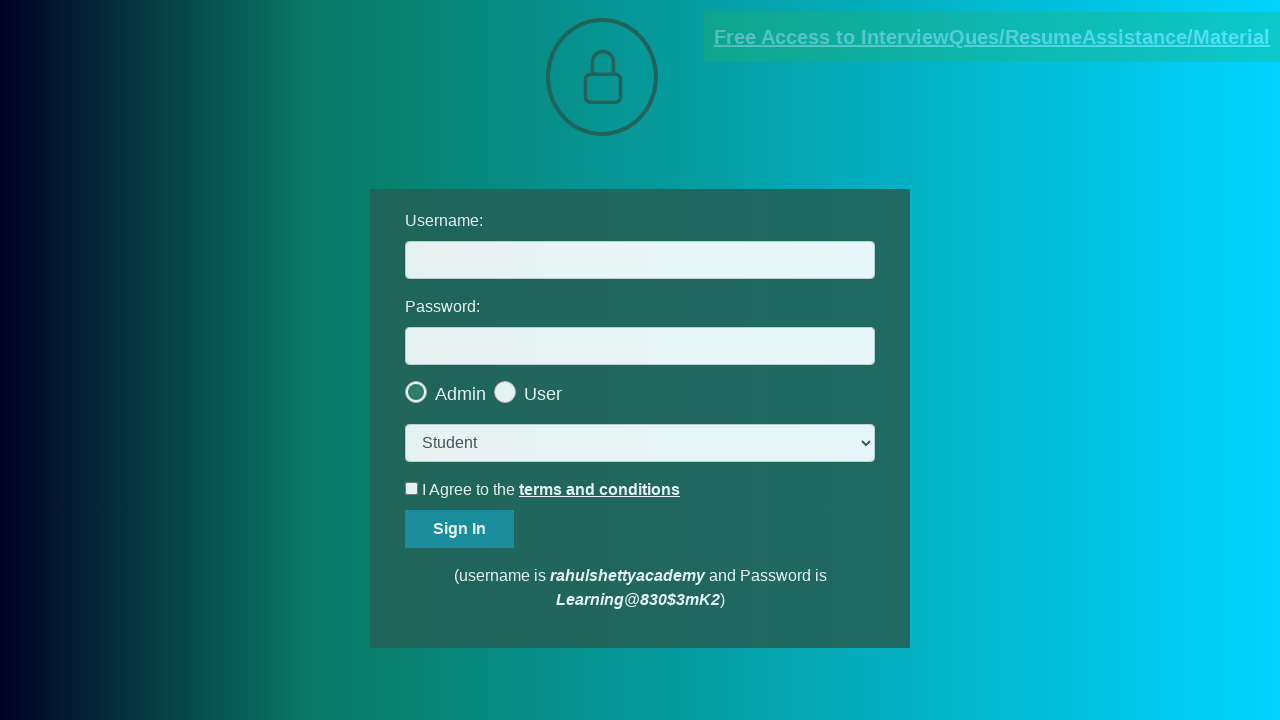

Login practice page loaded successfully (DOM content interactive)
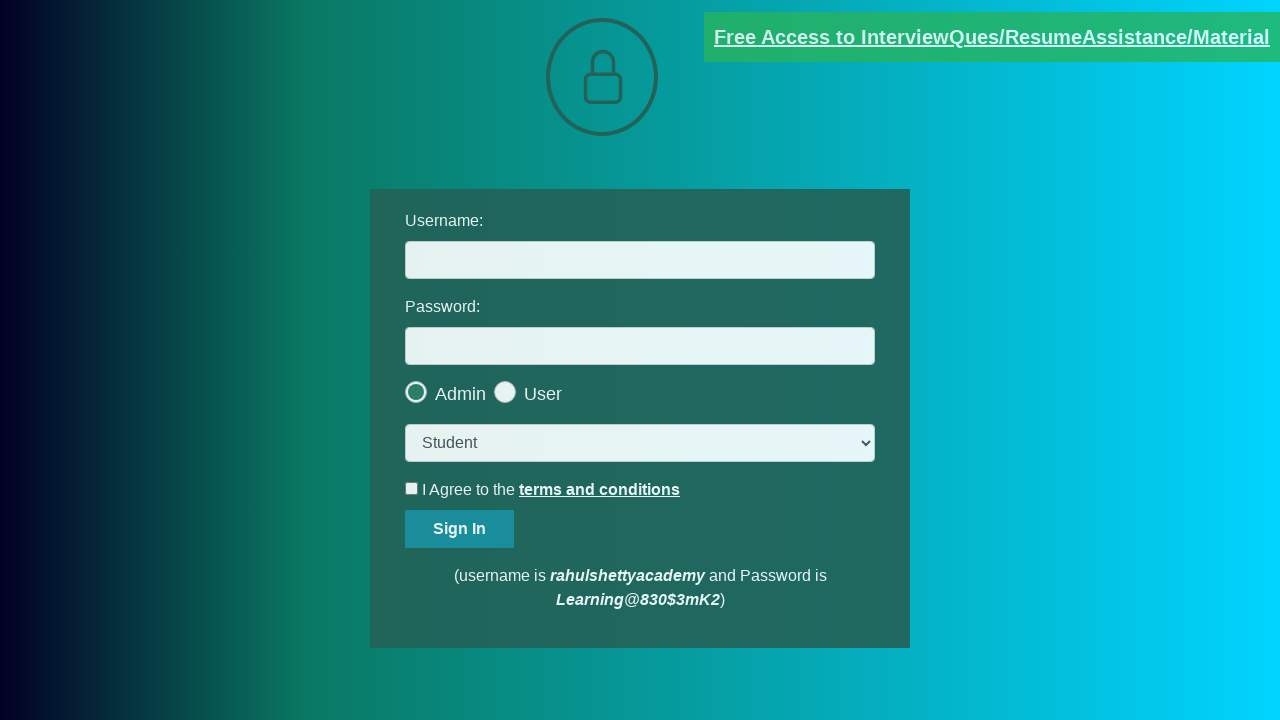

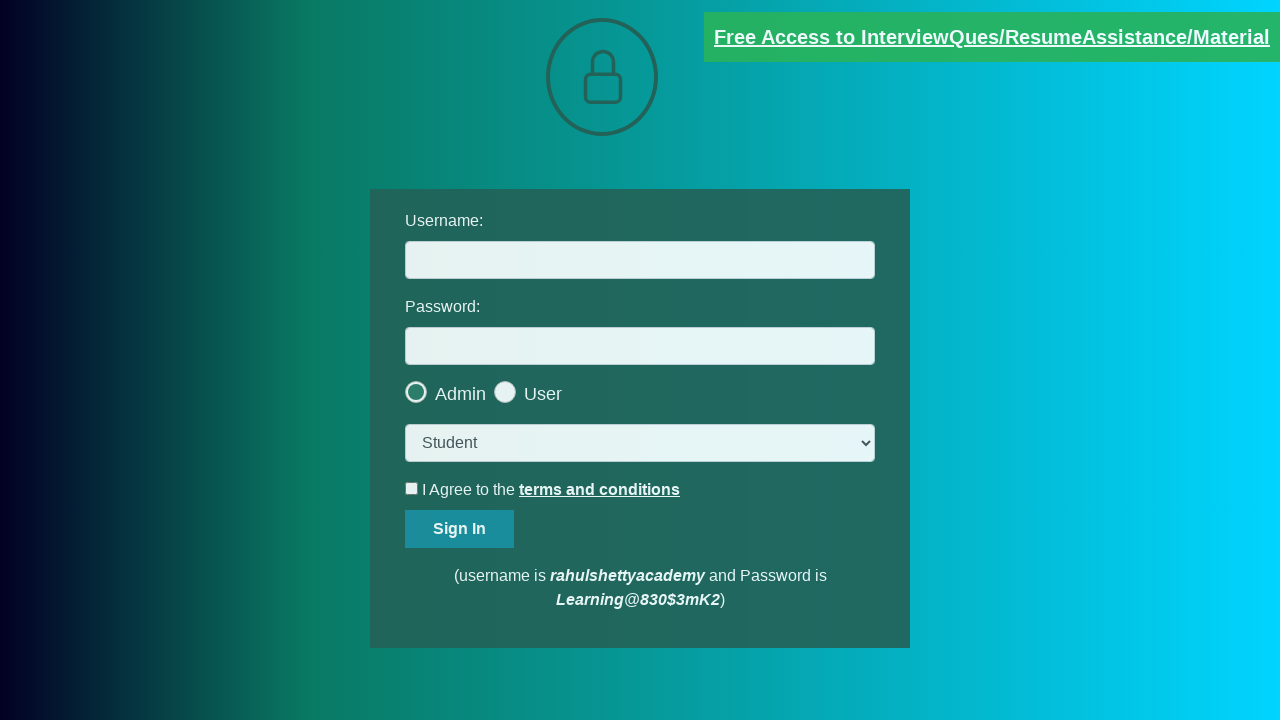